Navigates to the login page and clicks the new user registration button

Starting URL: https://demoqa.com/login

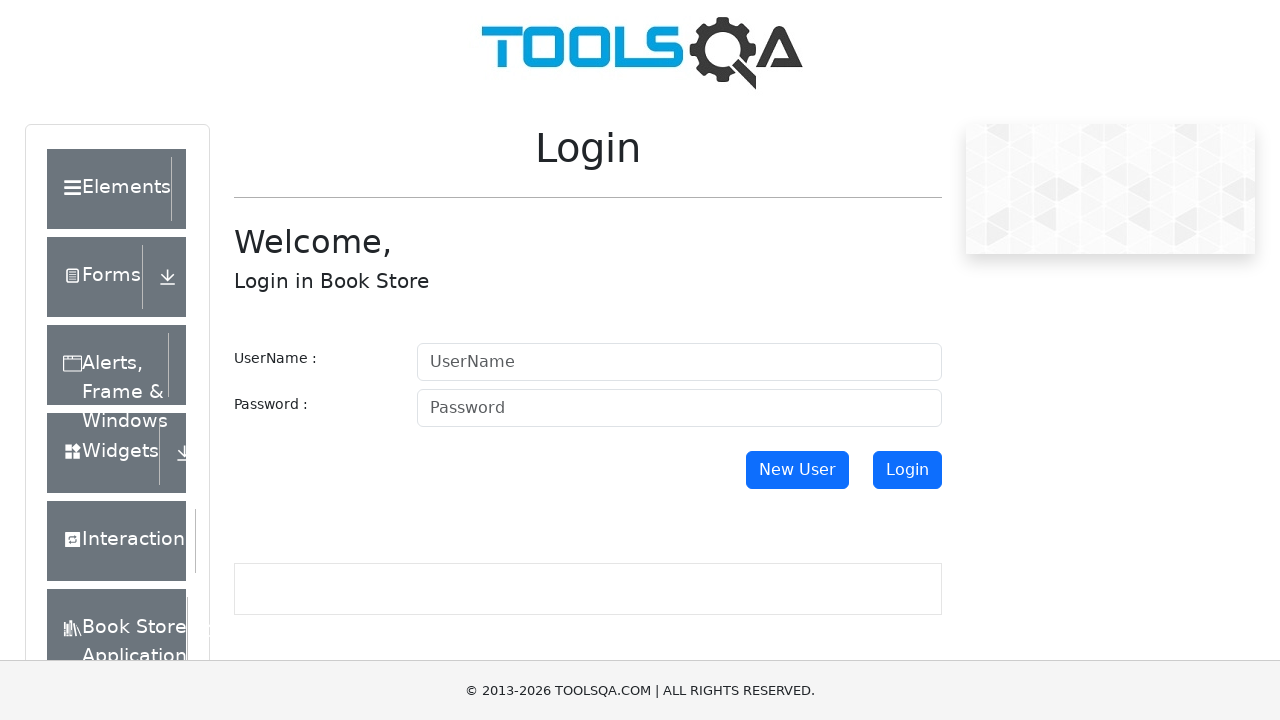

Navigated to login page at https://demoqa.com/login
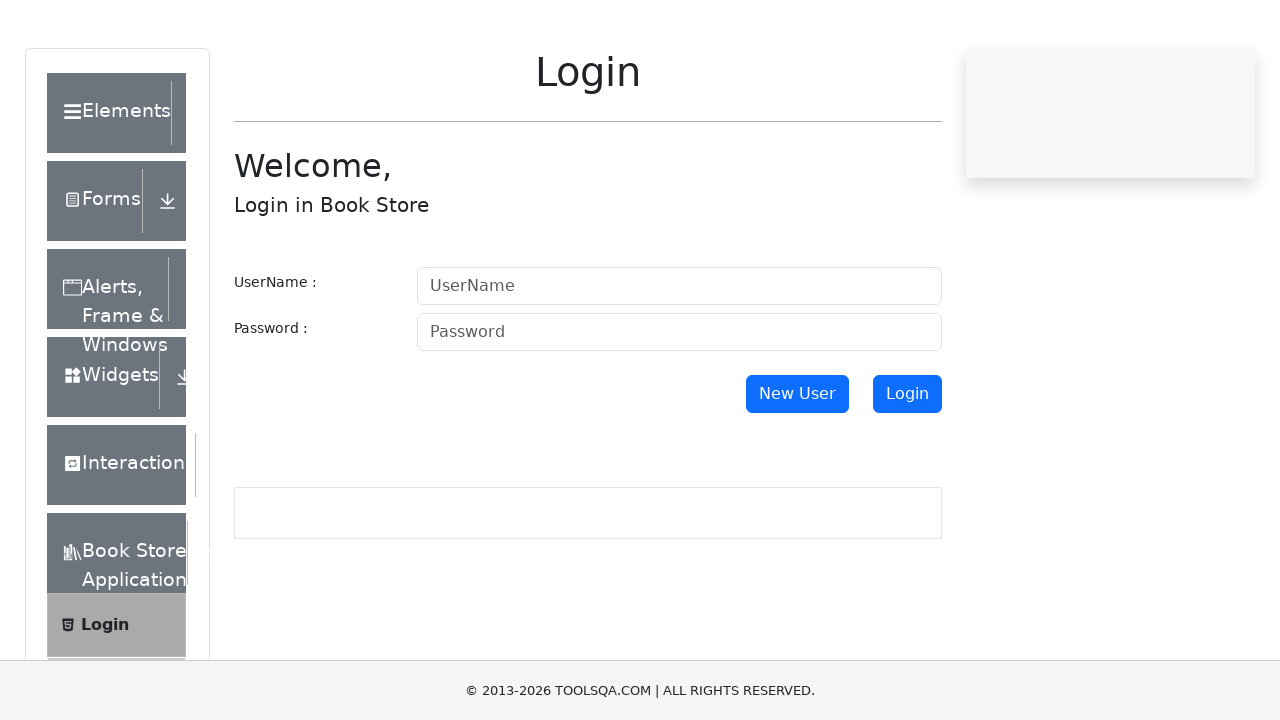

Clicked the New User registration button at (797, 470) on button#newUser
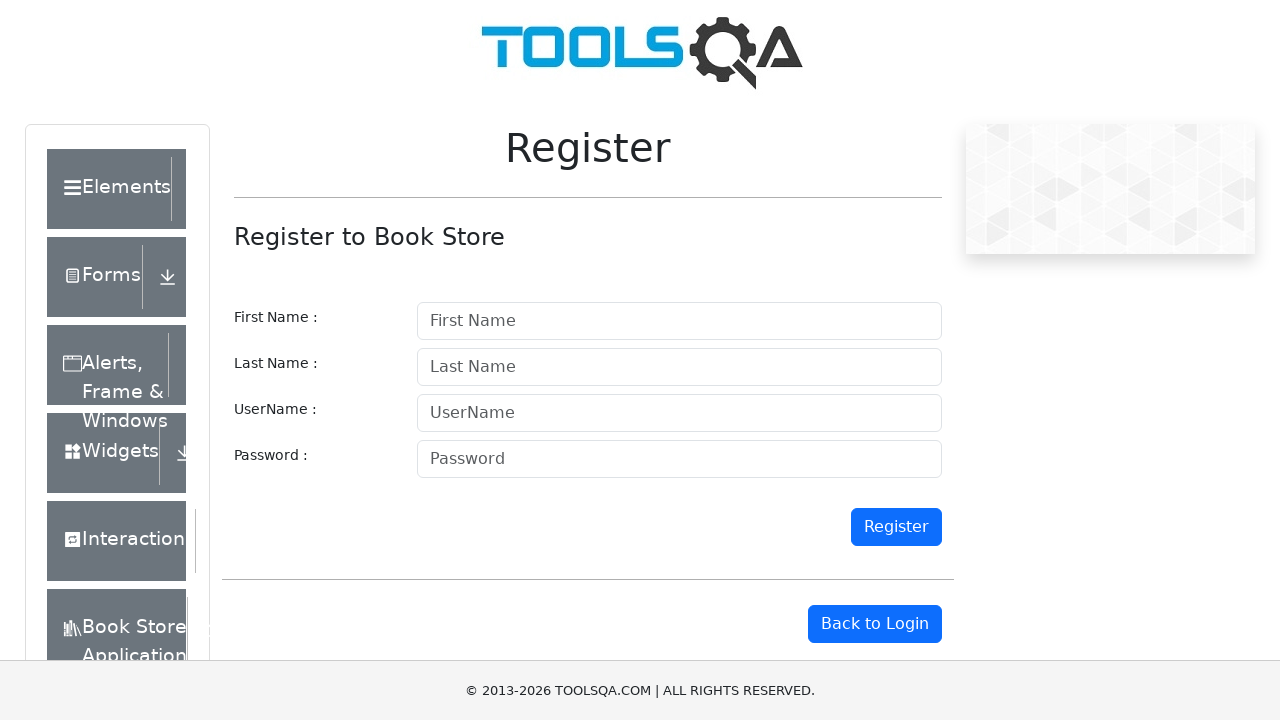

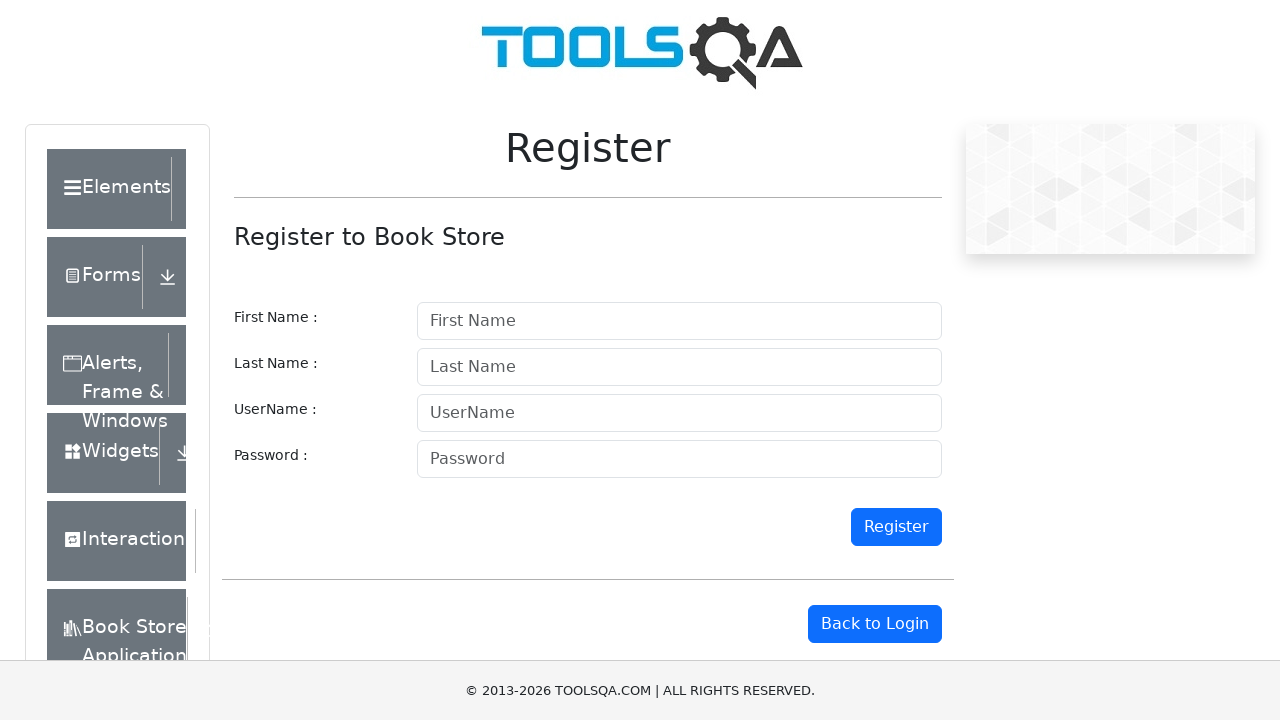